Tests currency dropdown functionality by selecting different options by index and verifying the selected values (USD, AED, INR, and default Select option)

Starting URL: https://rahulshettyacademy.com/dropdownsPractise/

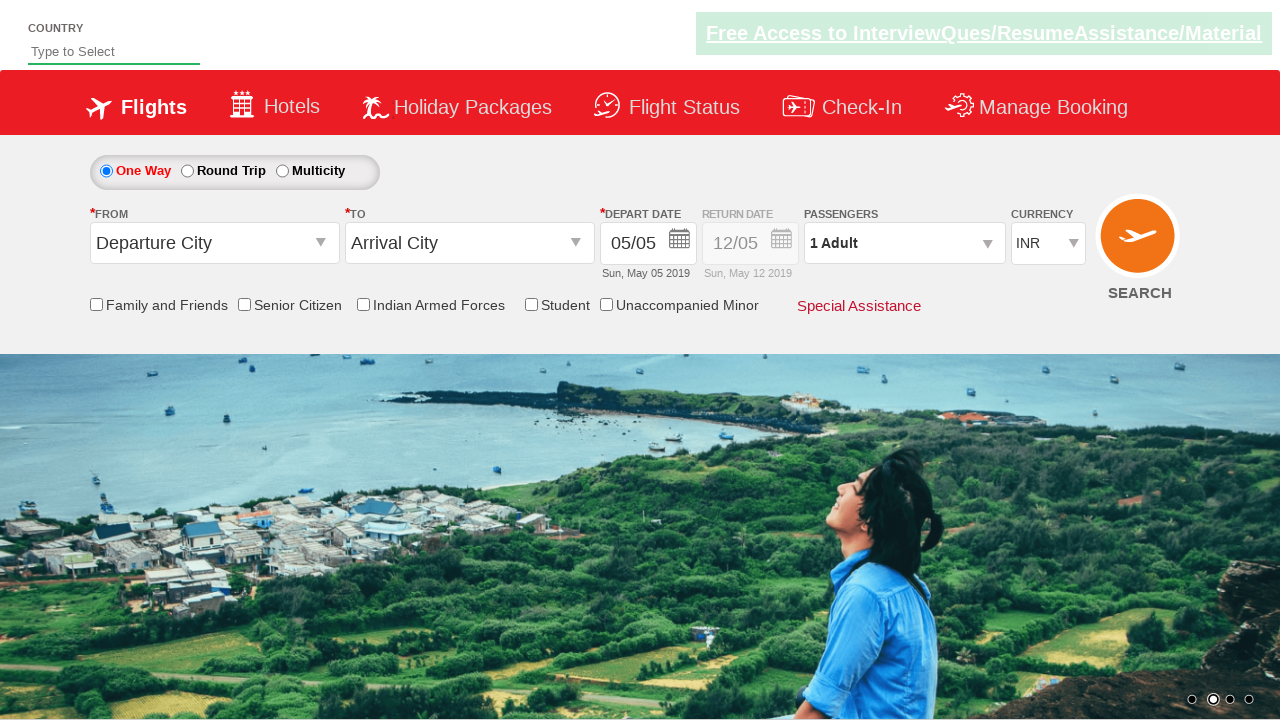

Selected 4th option (index 3) - USD from currency dropdown on select[name='ctl00$mainContent$DropDownListCurrency']
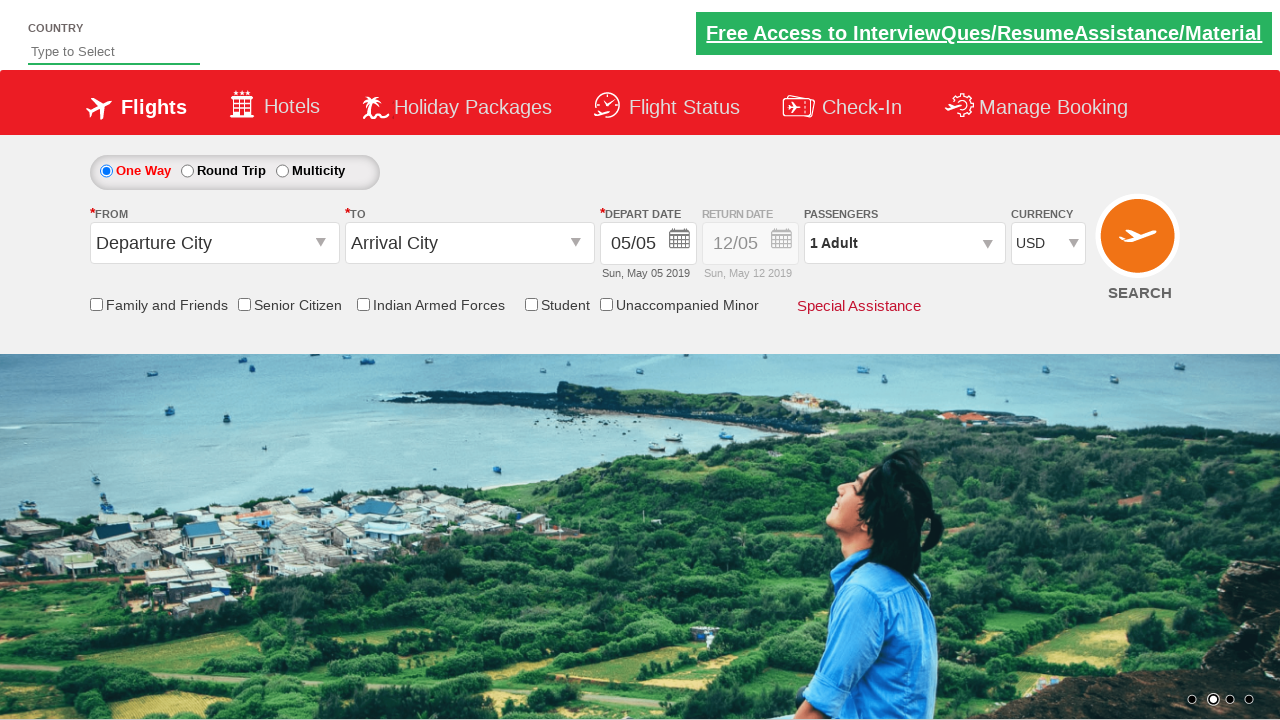

Retrieved input value from currency dropdown
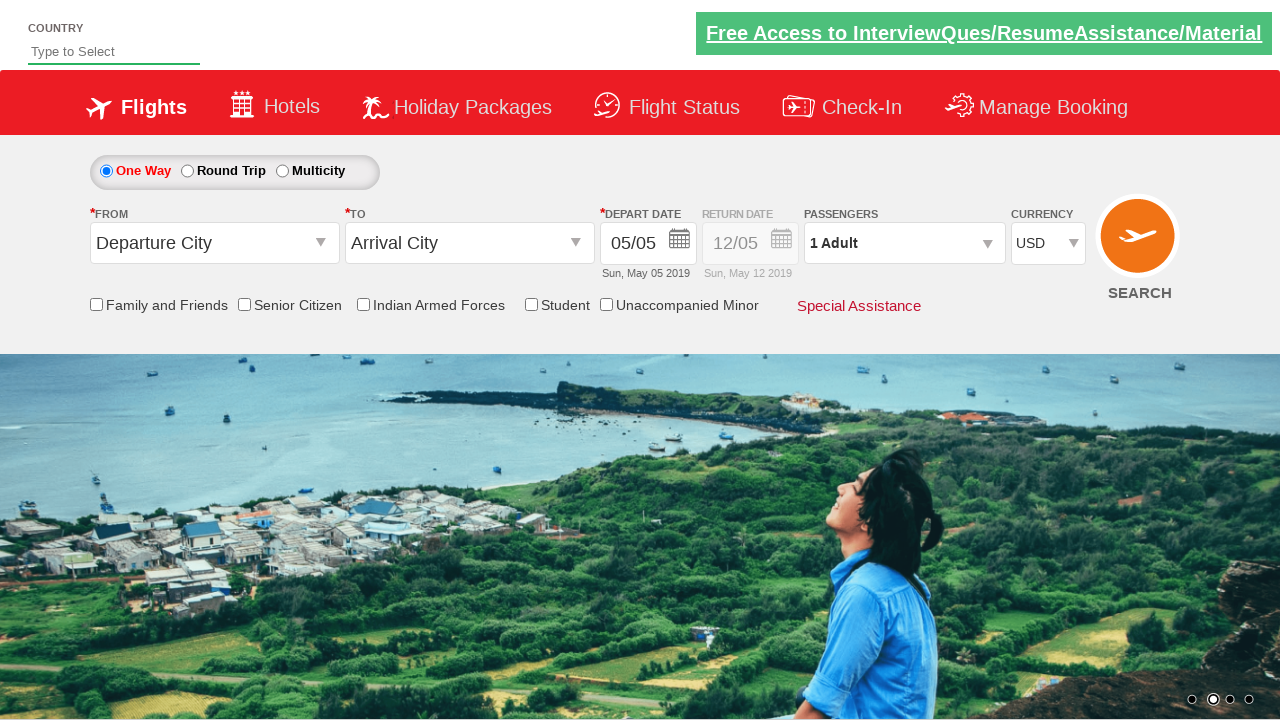

Verified that USD is selected in currency dropdown
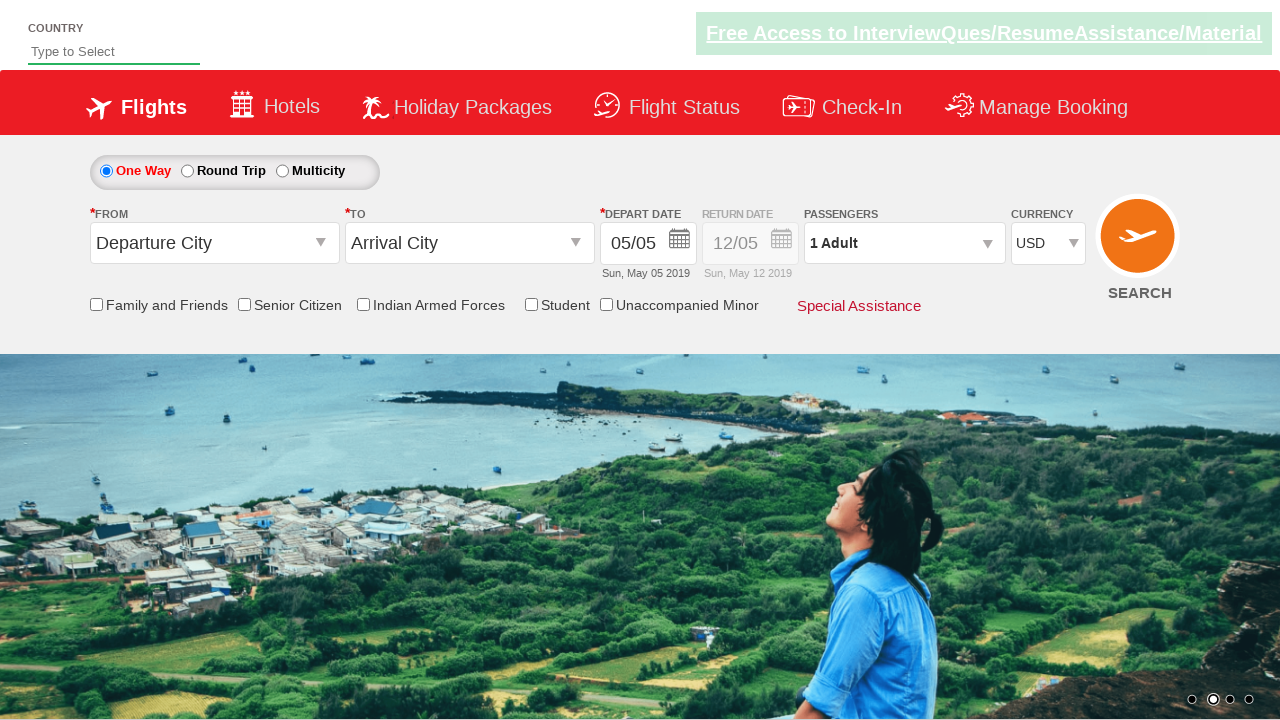

Selected 3rd option (index 2) - AED from currency dropdown on select[name='ctl00$mainContent$DropDownListCurrency']
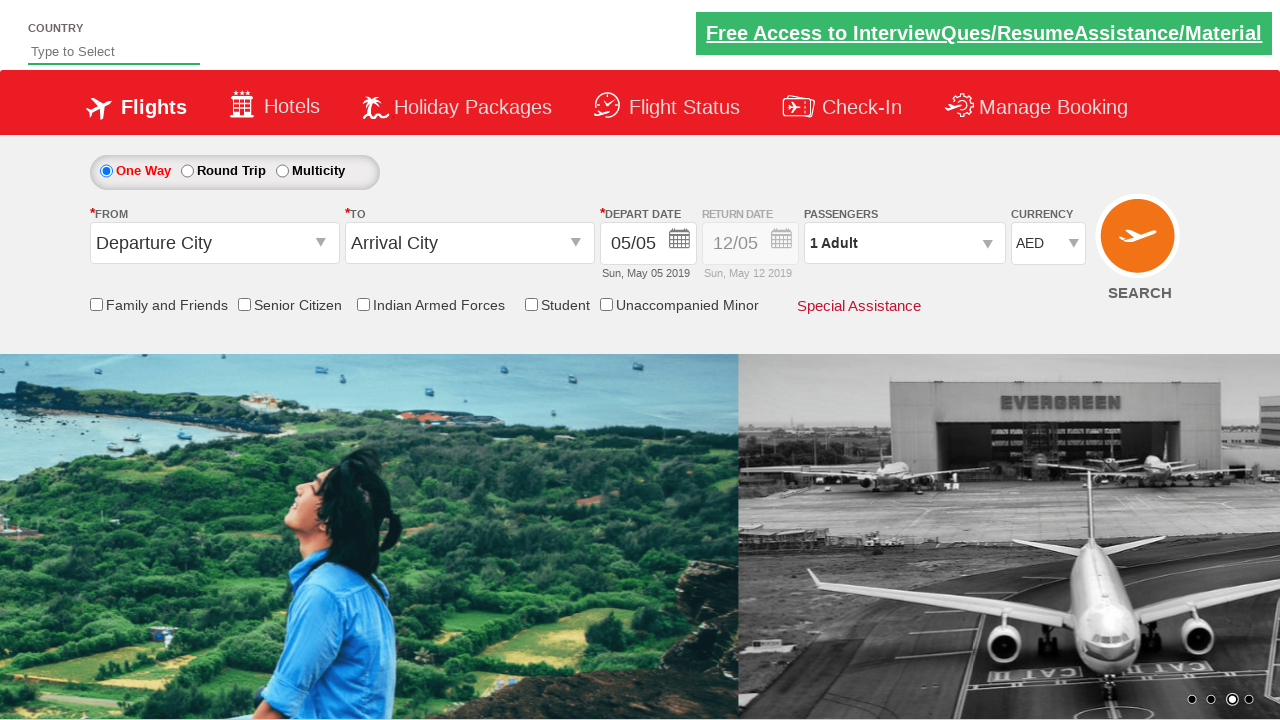

Verified that AED is selected in currency dropdown
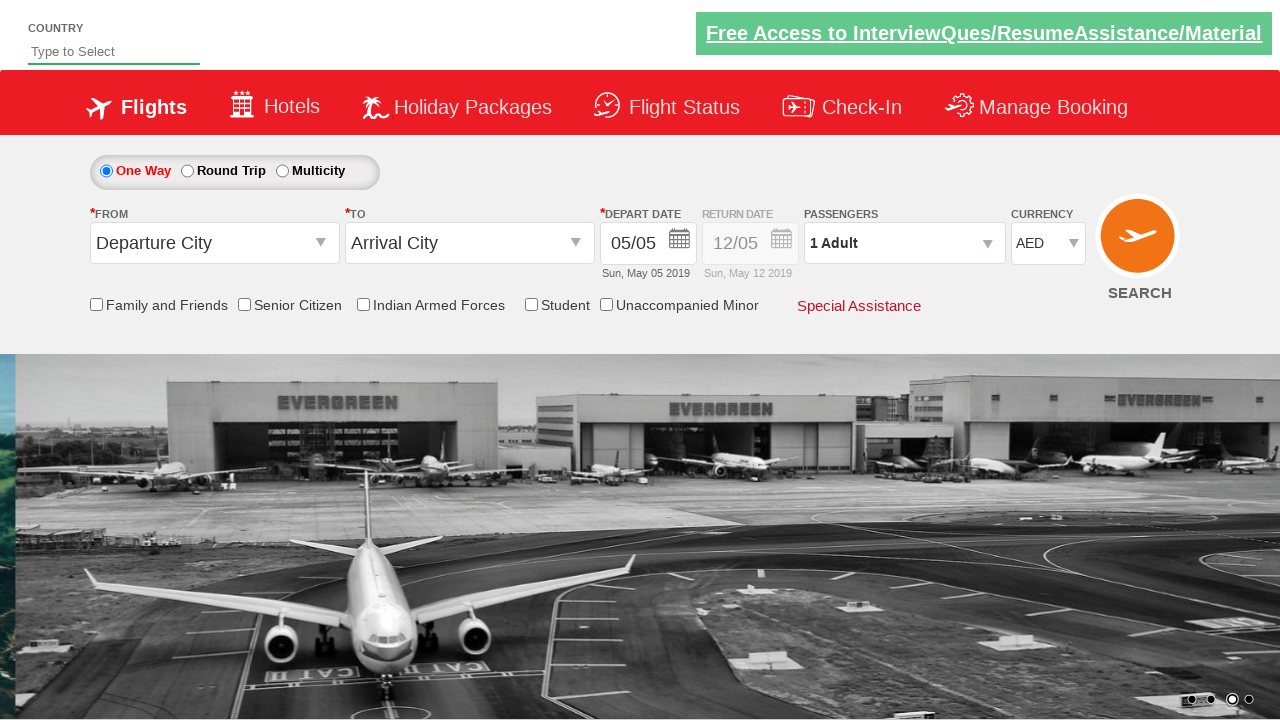

Selected 2nd option (index 1) - INR from currency dropdown on select[name='ctl00$mainContent$DropDownListCurrency']
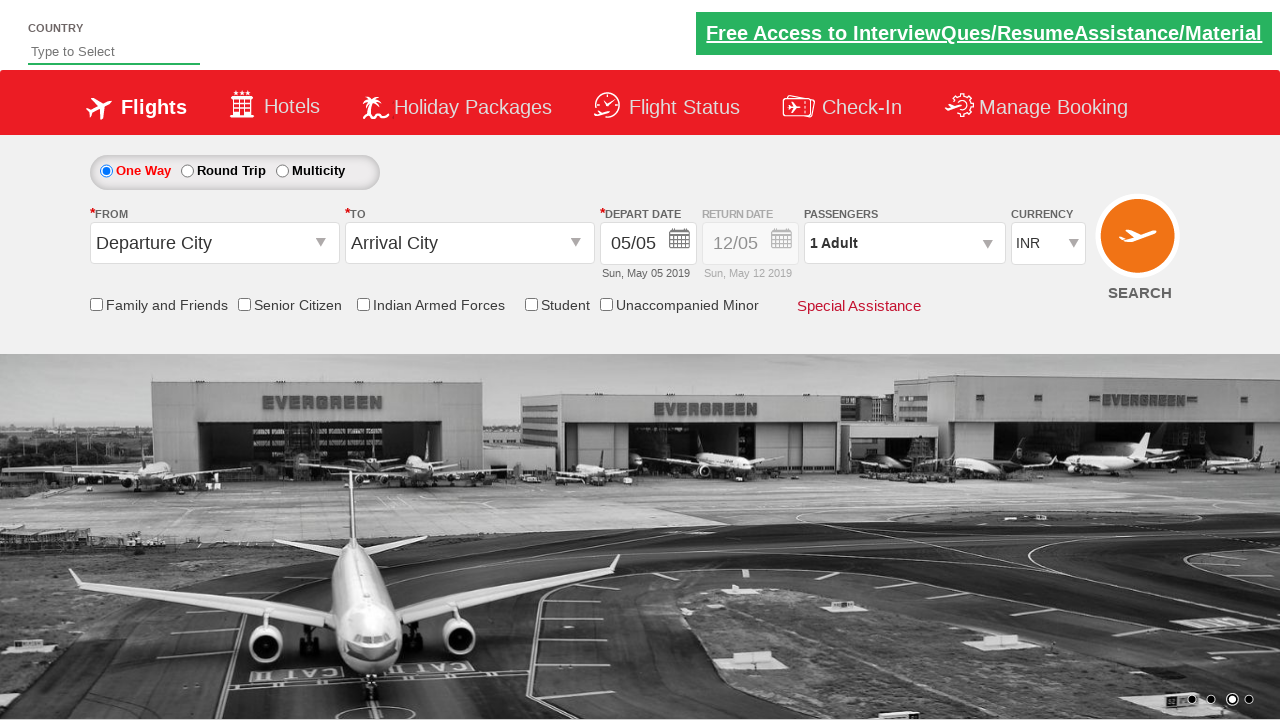

Verified that INR is selected in currency dropdown
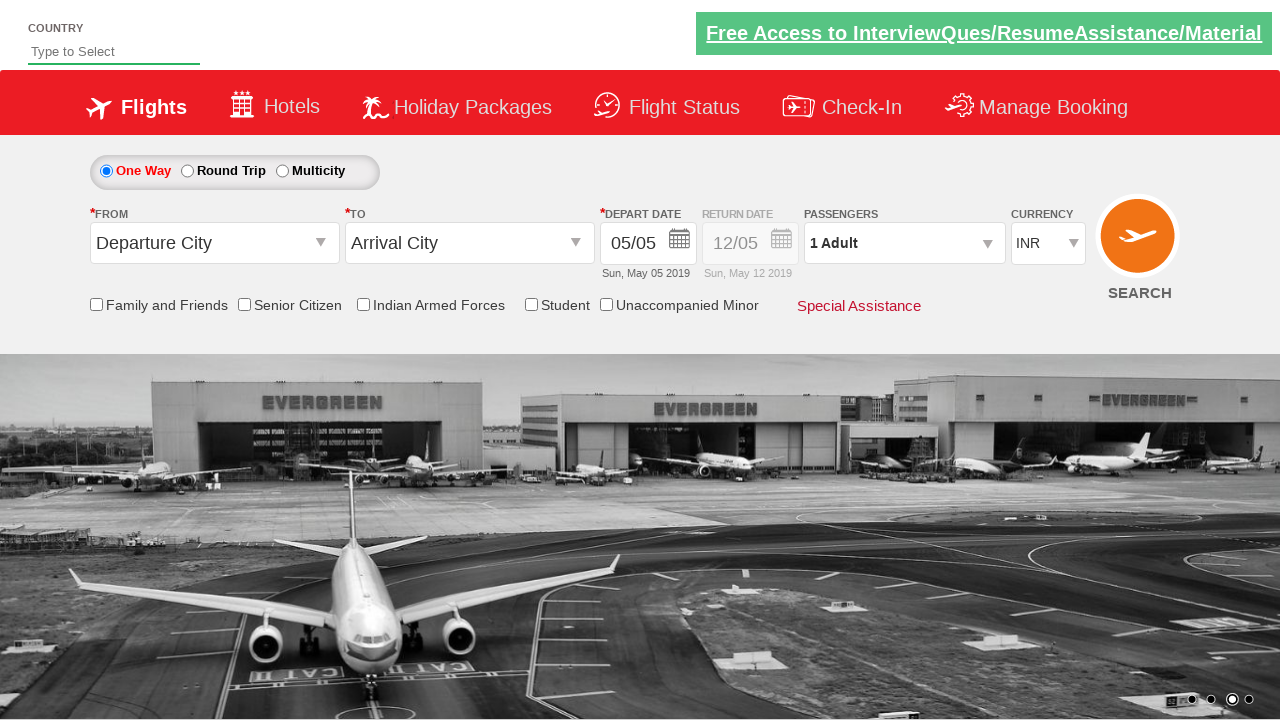

Selected 1st option (index 0) - Select (default) from currency dropdown on select[name='ctl00$mainContent$DropDownListCurrency']
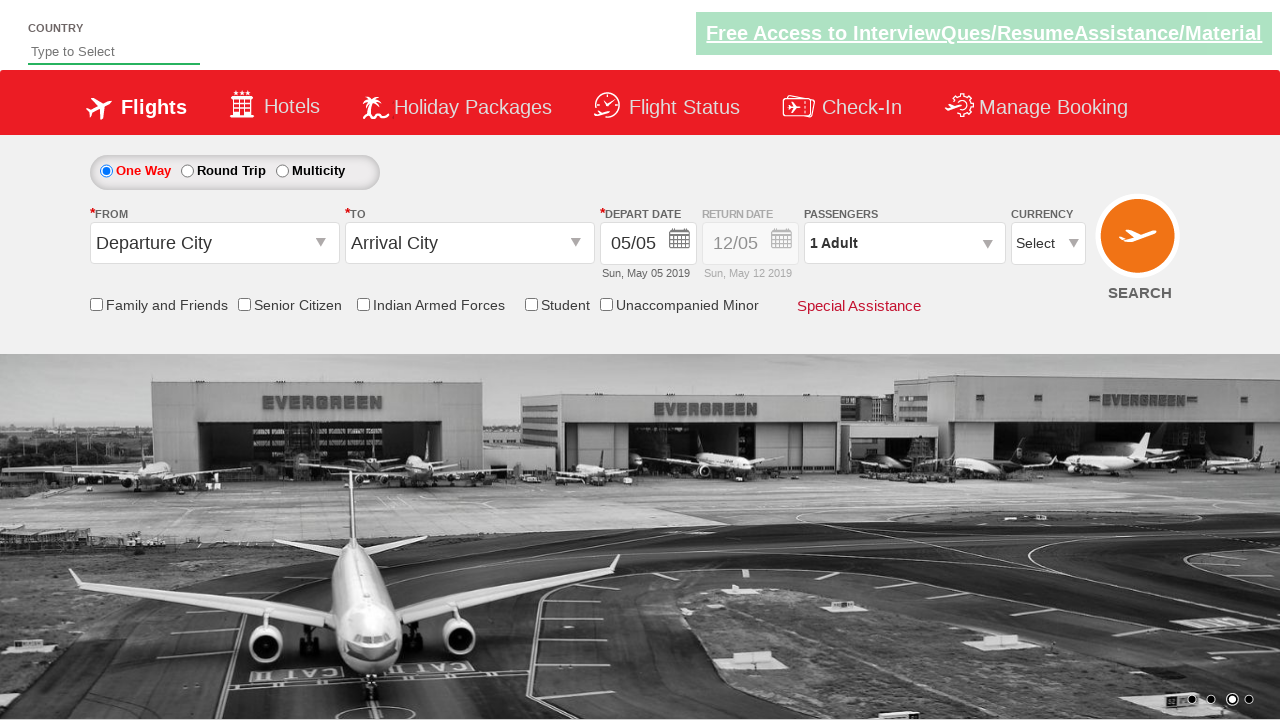

Verified that Select (default option) is displayed in currency dropdown
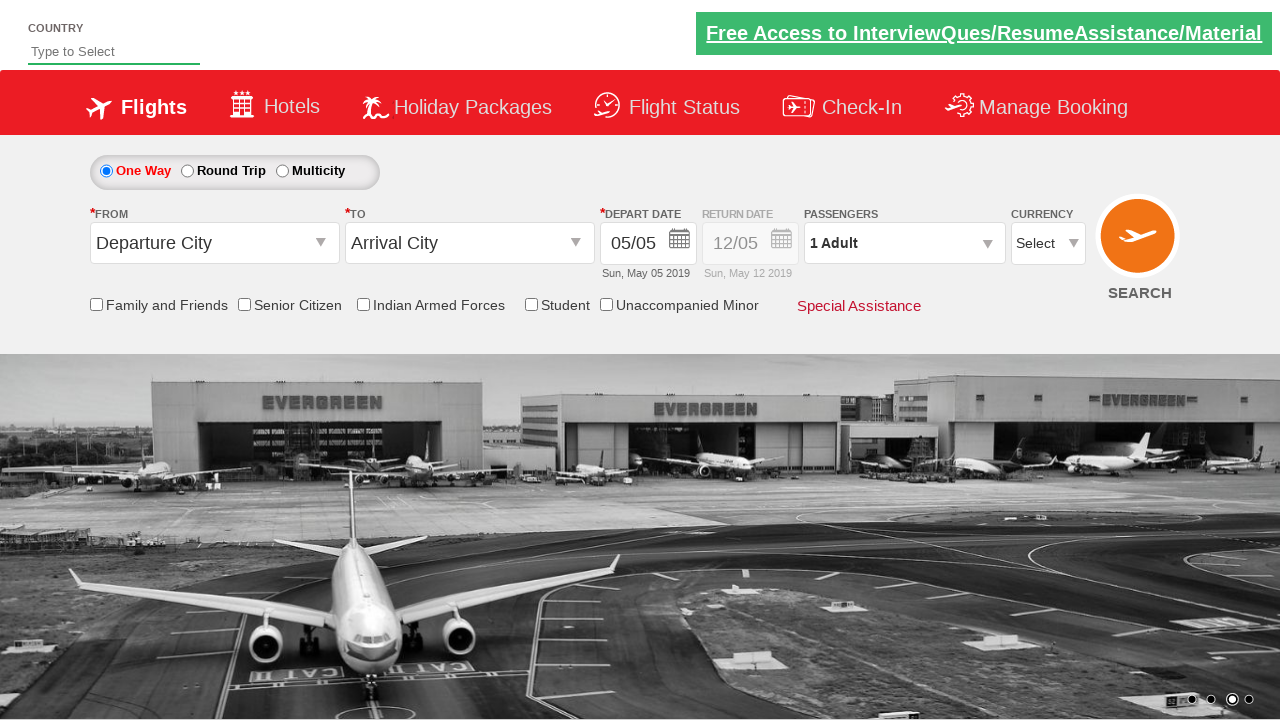

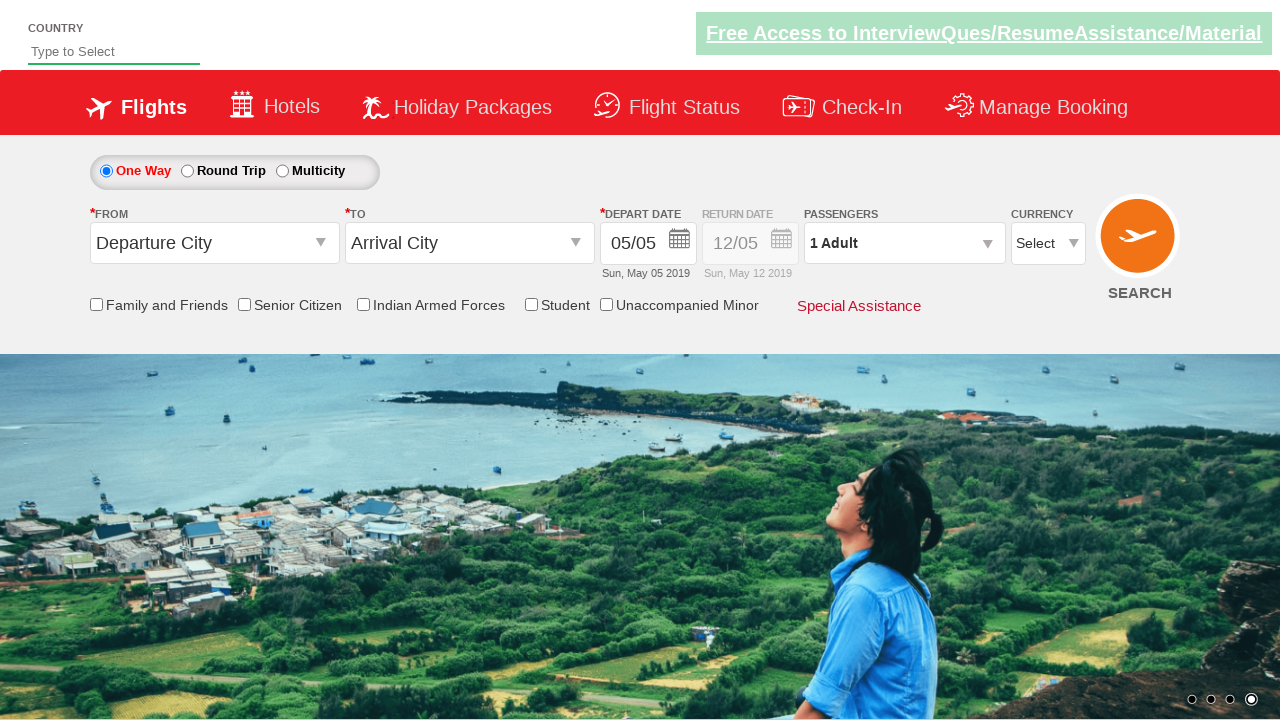